Tests the RPA Challenge website by clicking the Start button and filling in the Address input field with a test value

Starting URL: https://rpachallenge.com/

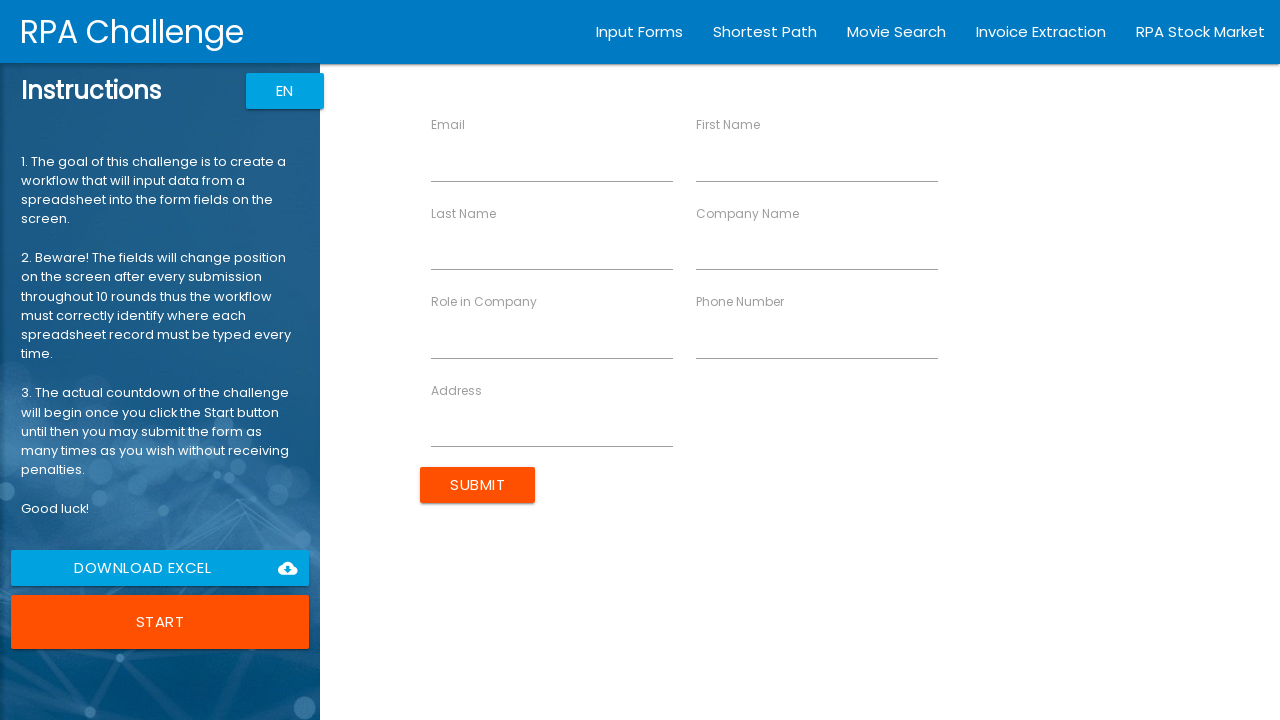

Clicked the Start button to begin the RPA Challenge at (160, 622) on button:text('Start')
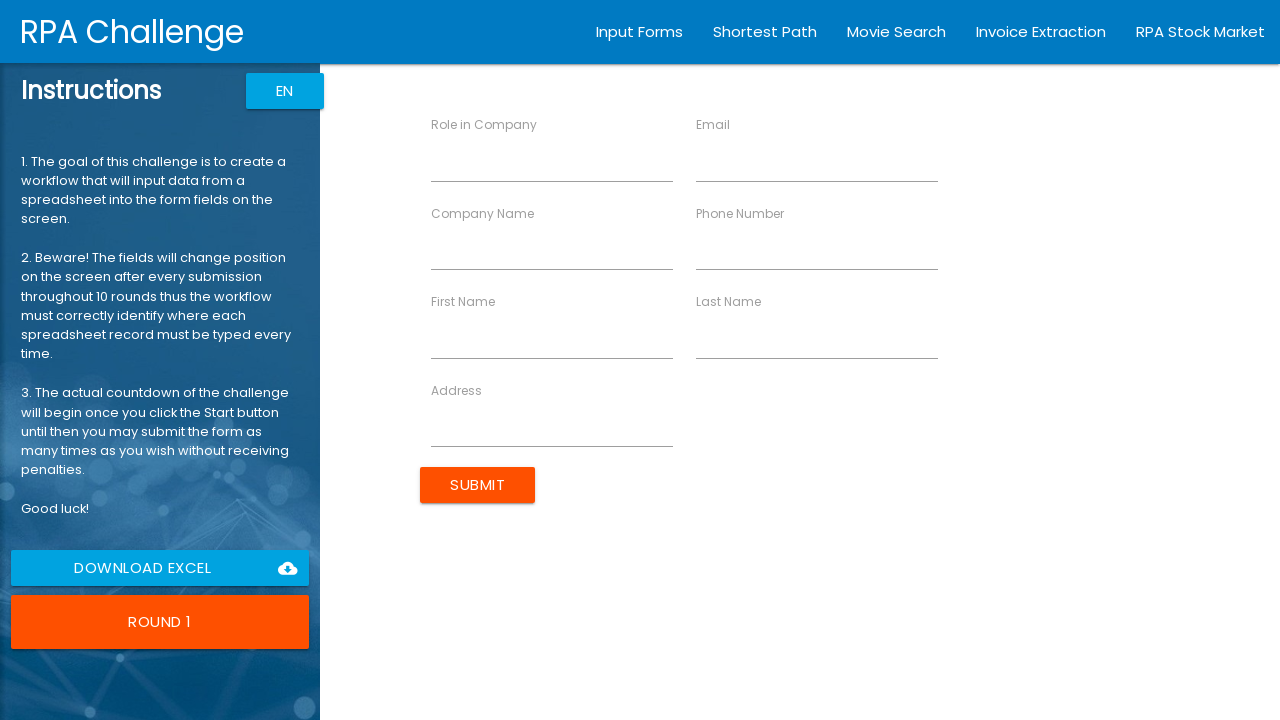

Filled the Address input field with '742 Evergreen Terrace' on //label[text()='Address']//following-sibling::input
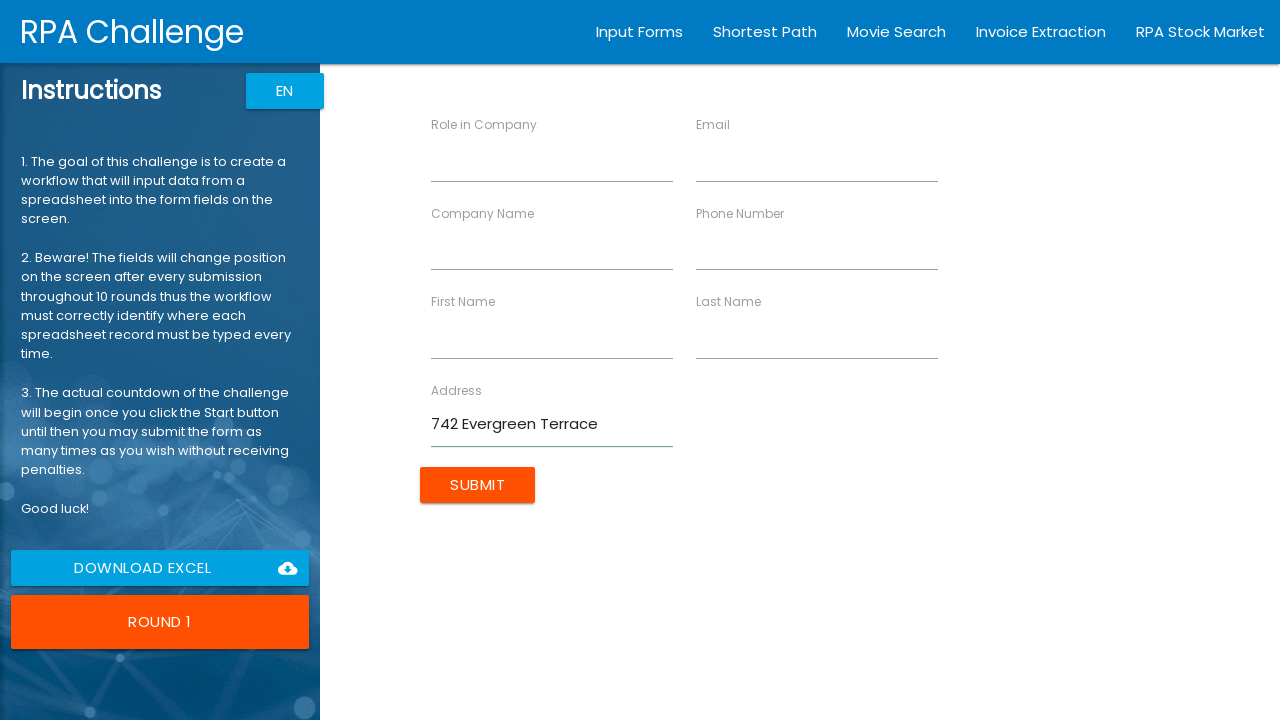

Waited for 2 seconds to observe the result
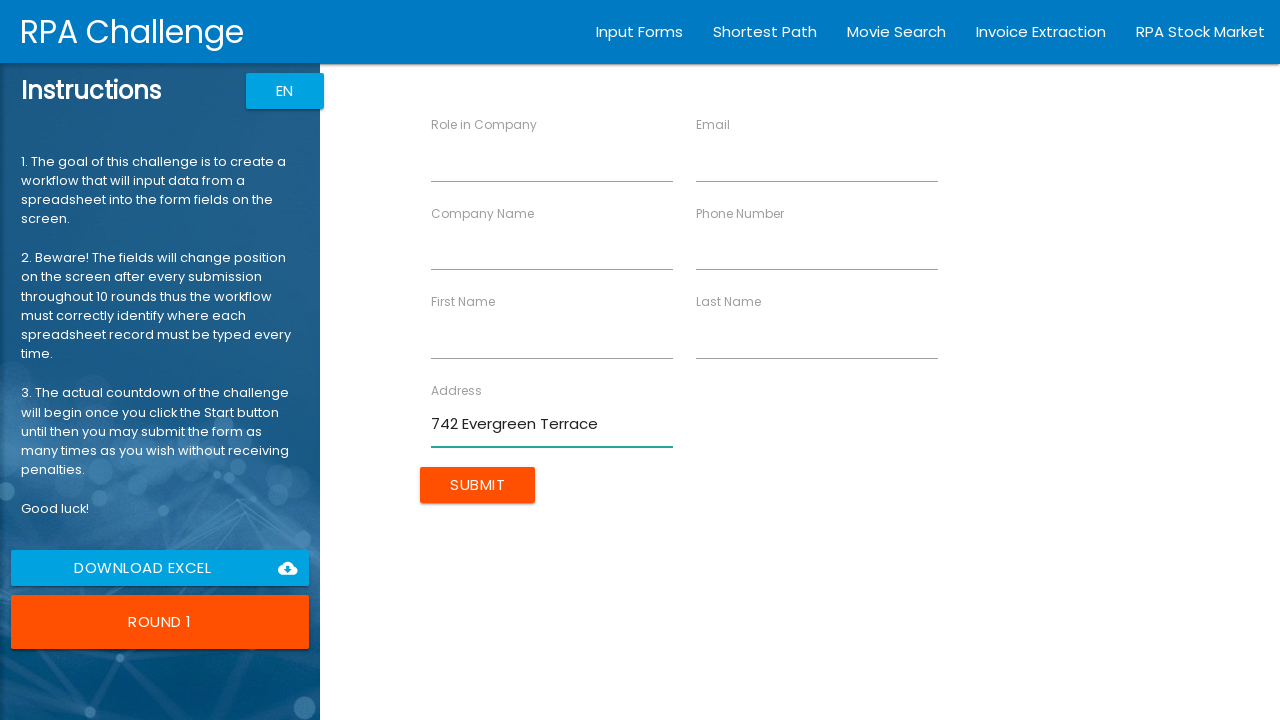

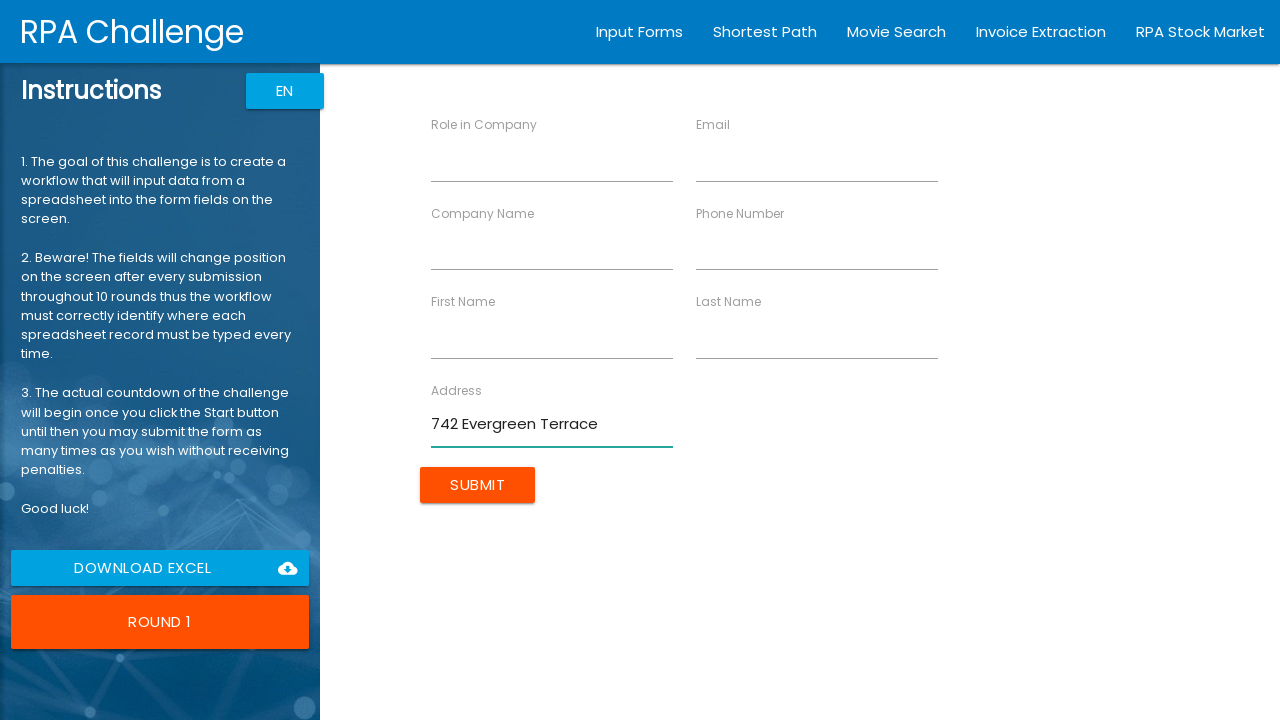